Navigates to a web tables page and interacts with table elements to verify table structure and cell data accessibility.

Starting URL: https://the-internet.herokuapp.com/tables

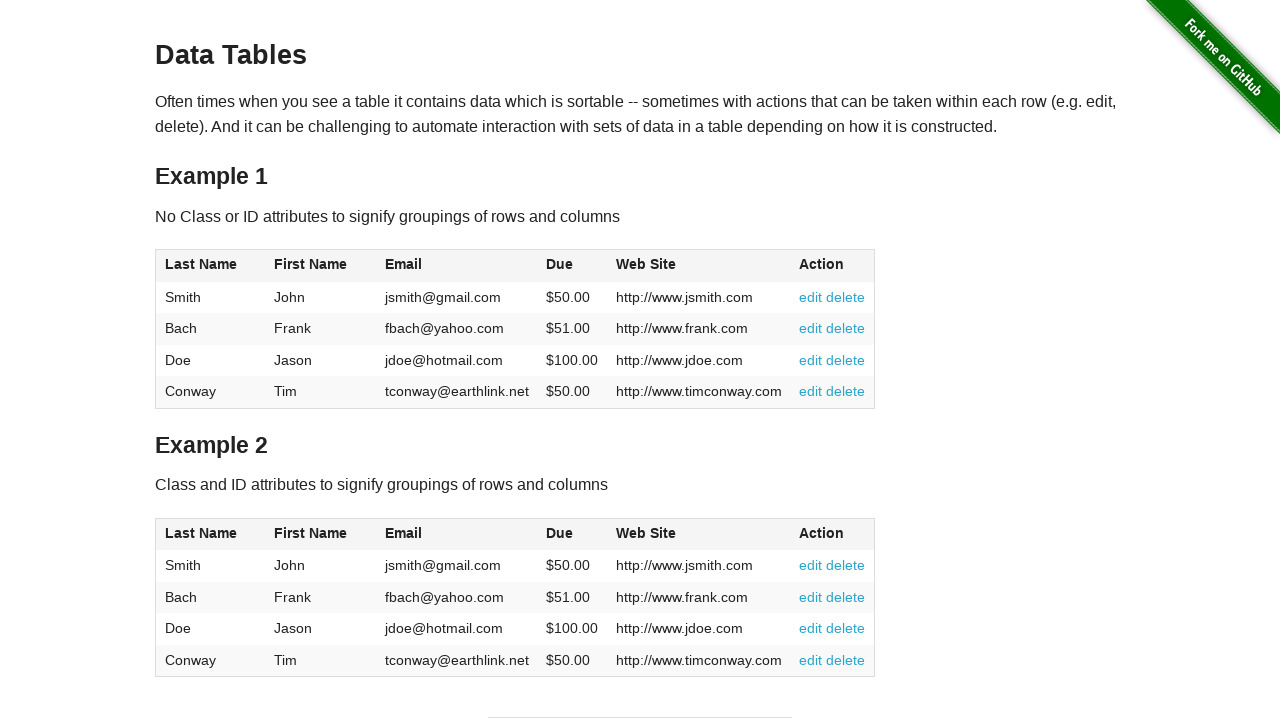

Waited for table#table1 to load
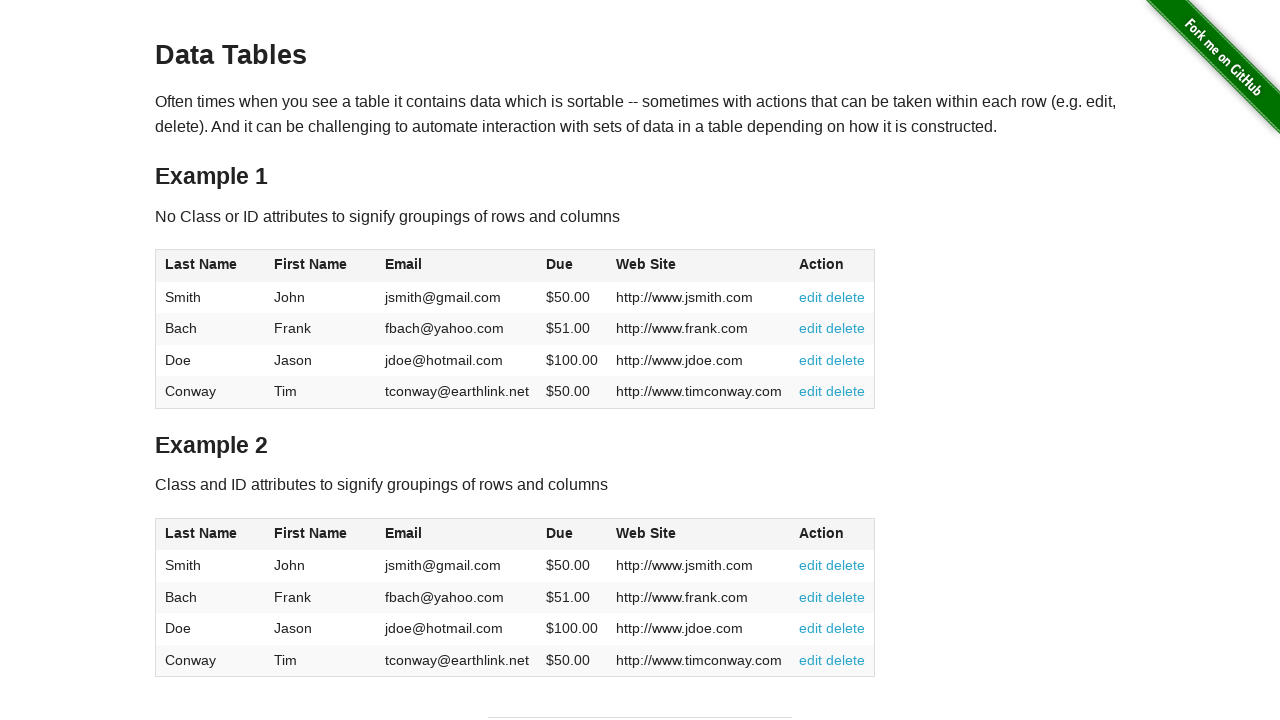

Verified table headers are present in table#table1
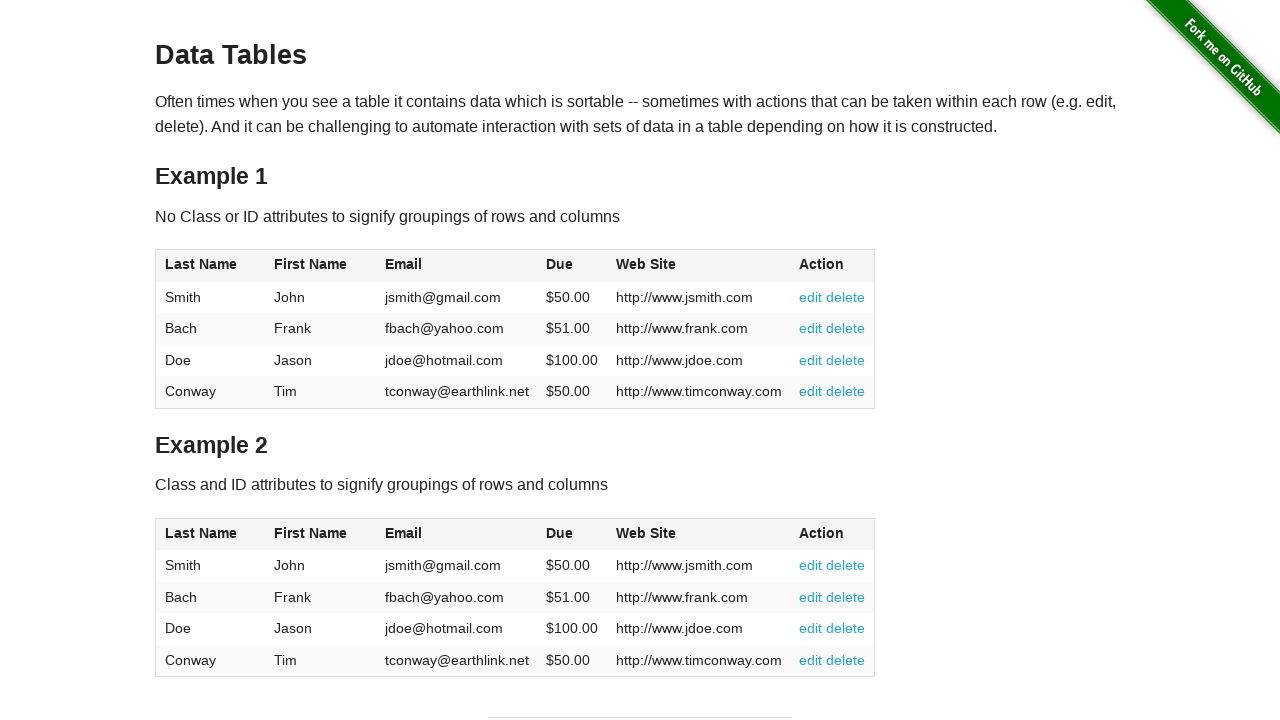

Verified table body rows are present in table#table1
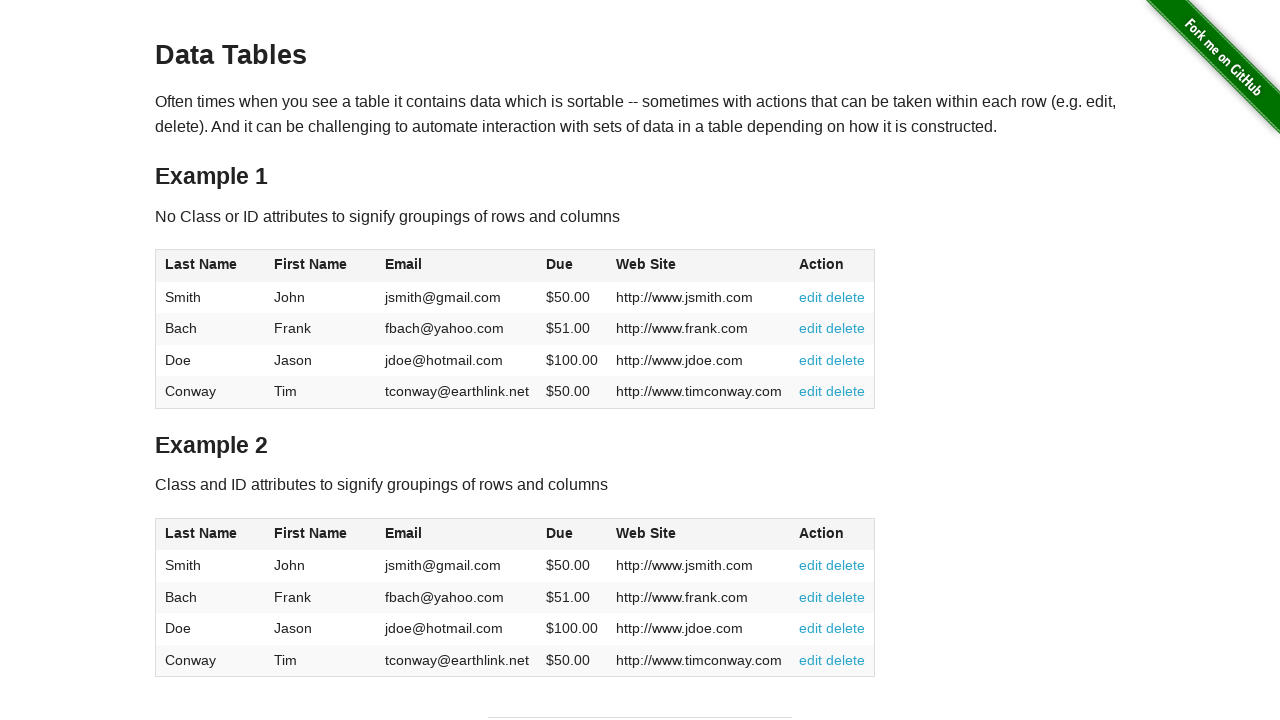

Verified table cell at row 1, column 2 is accessible
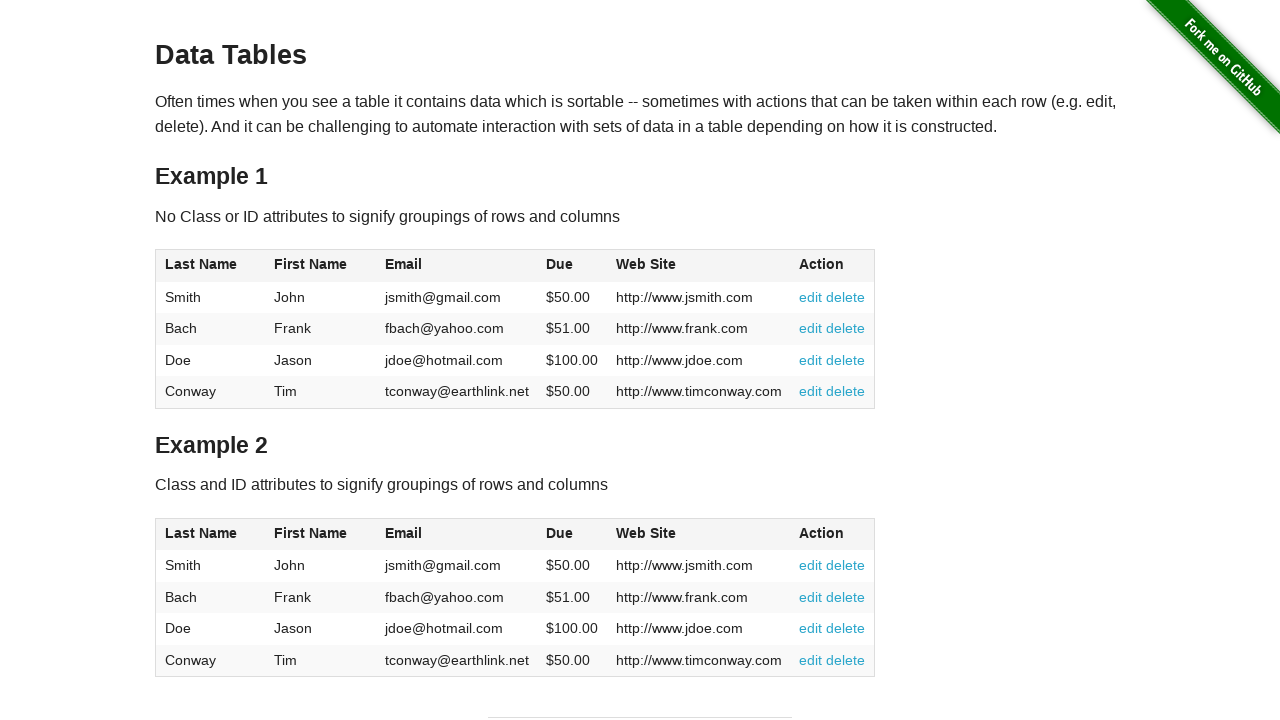

Clicked on first table header to test sorting interaction at (210, 266) on xpath=//table[@id='table1']/thead//th[1]
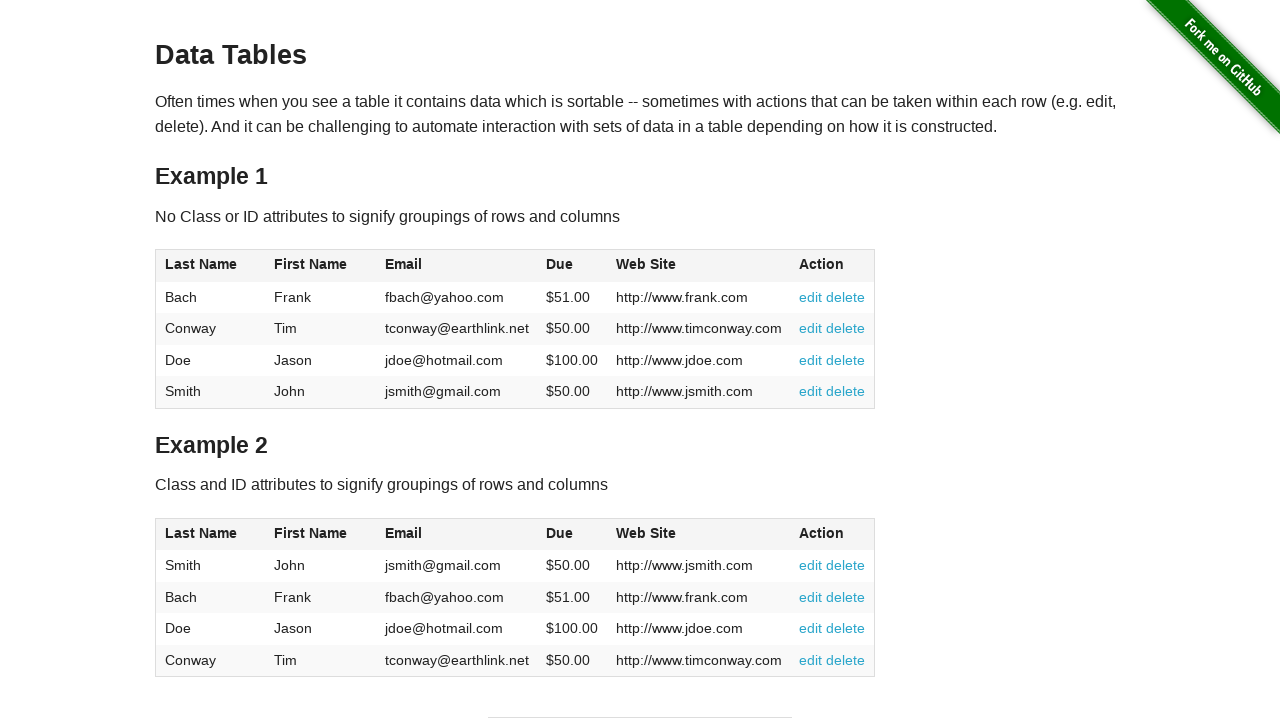

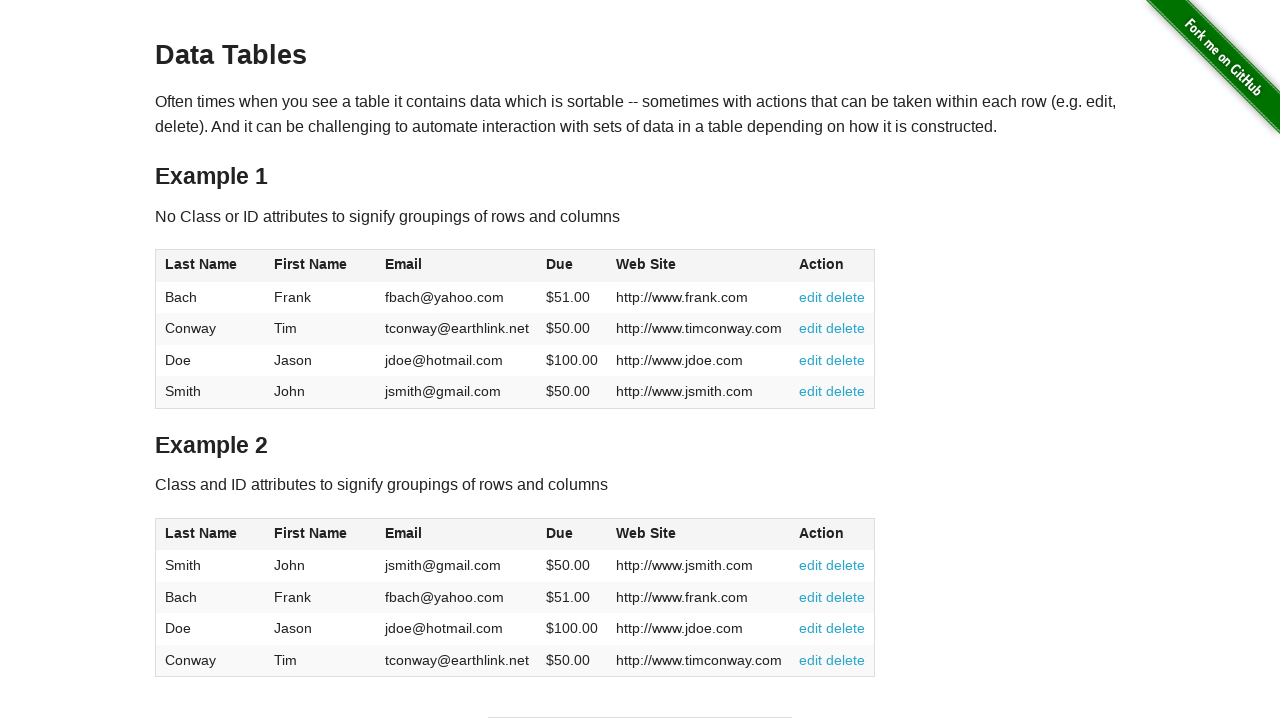